Tests clicking the blue button on the UI Testing Playground class attribute challenge page, which tests handling buttons with multiple CSS classes in different orders.

Starting URL: http://uitestingplayground.com/classattr

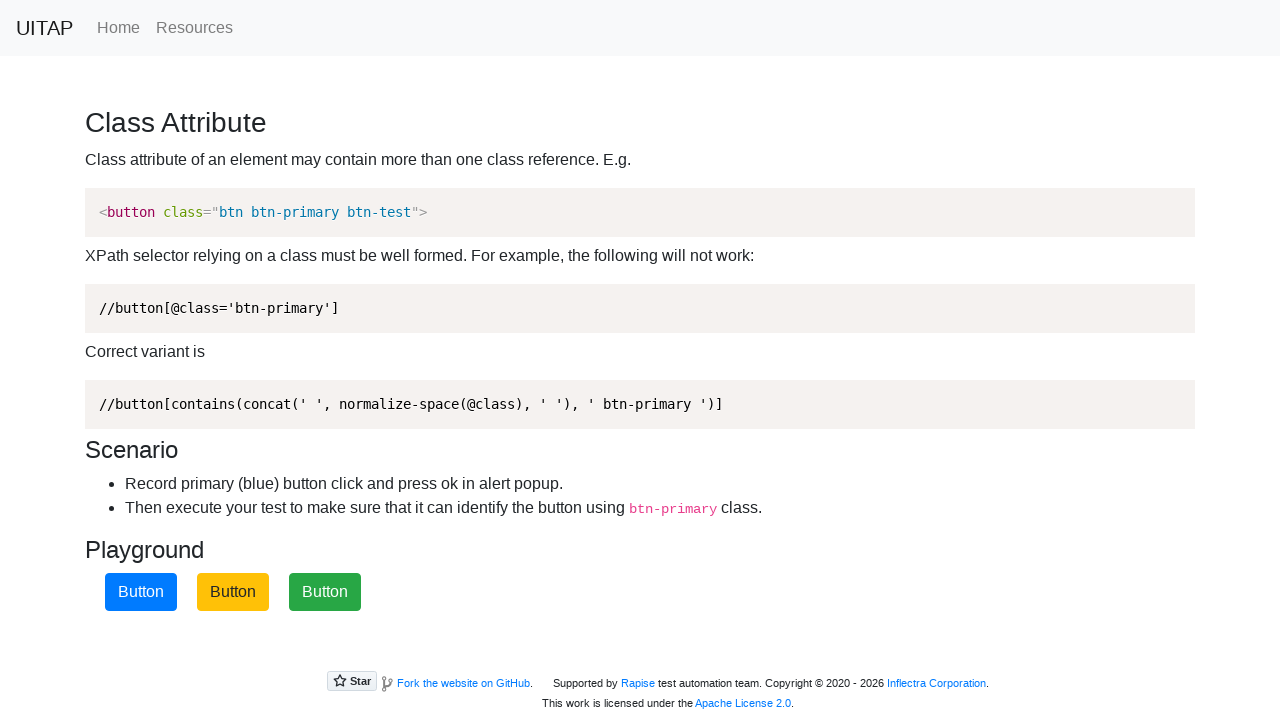

Navigated to UI Testing Playground class attribute challenge page
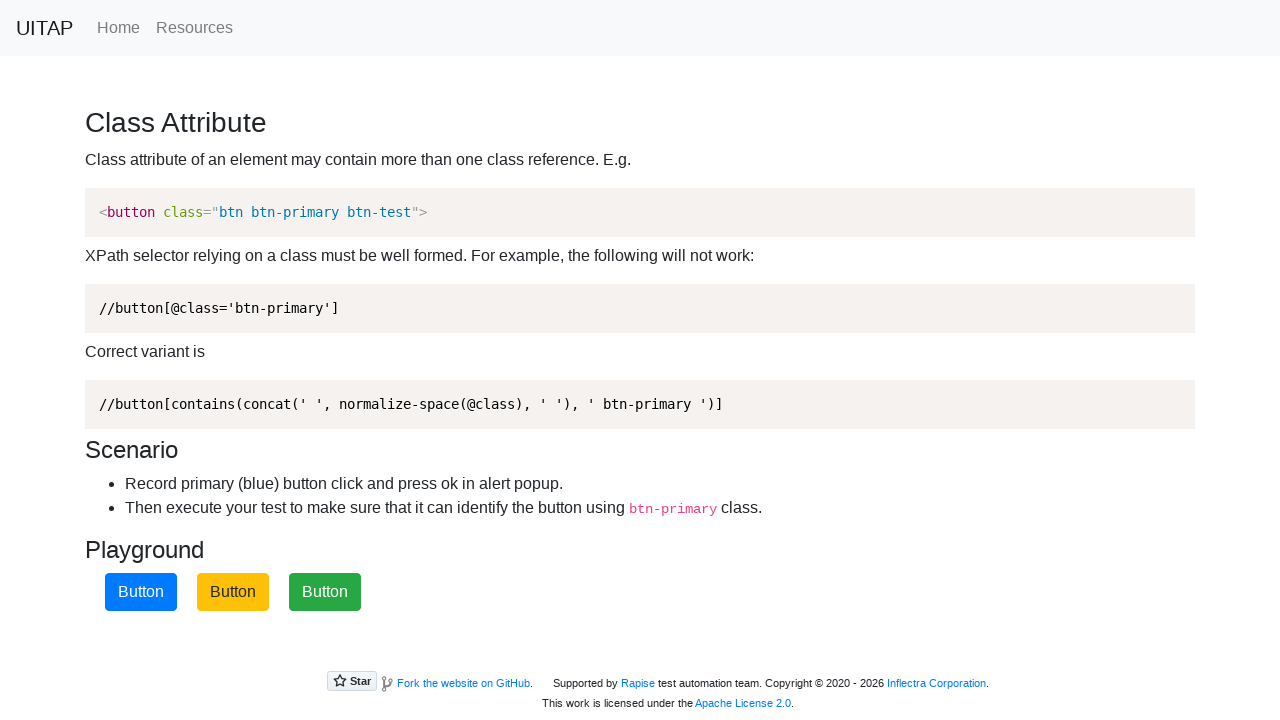

Clicked the blue button with btn-primary CSS class at (141, 592) on button.btn-primary
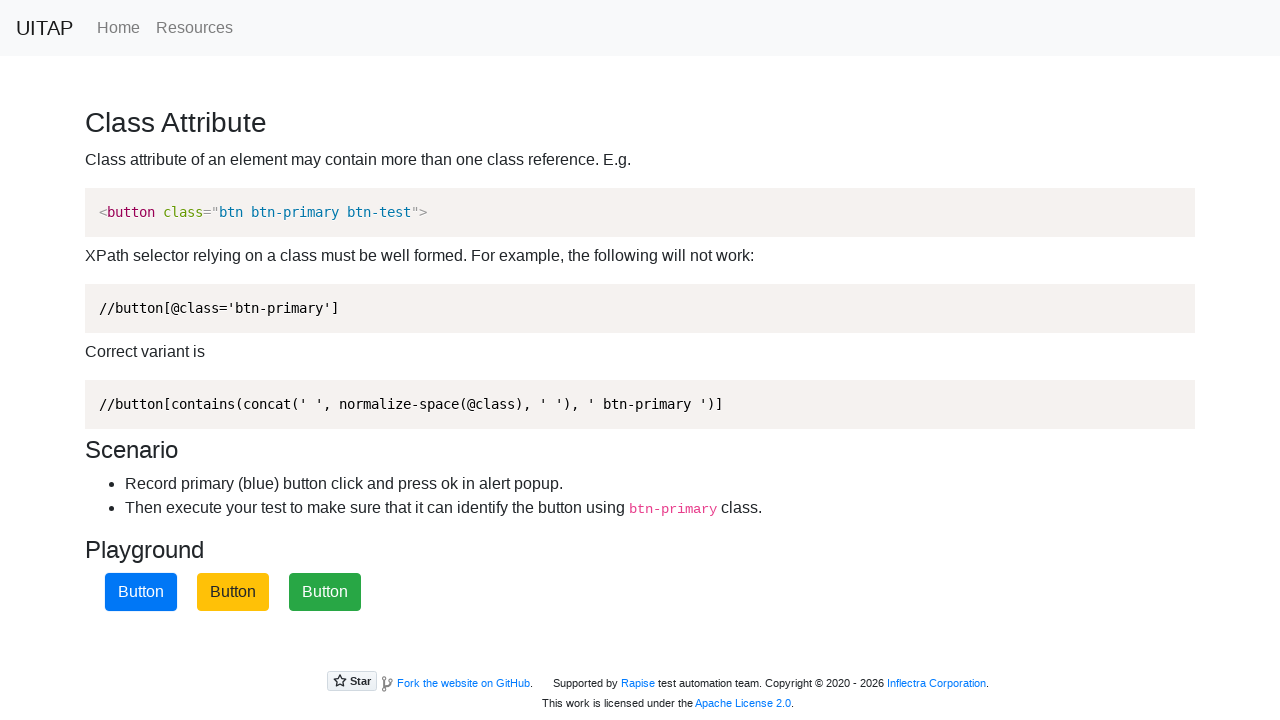

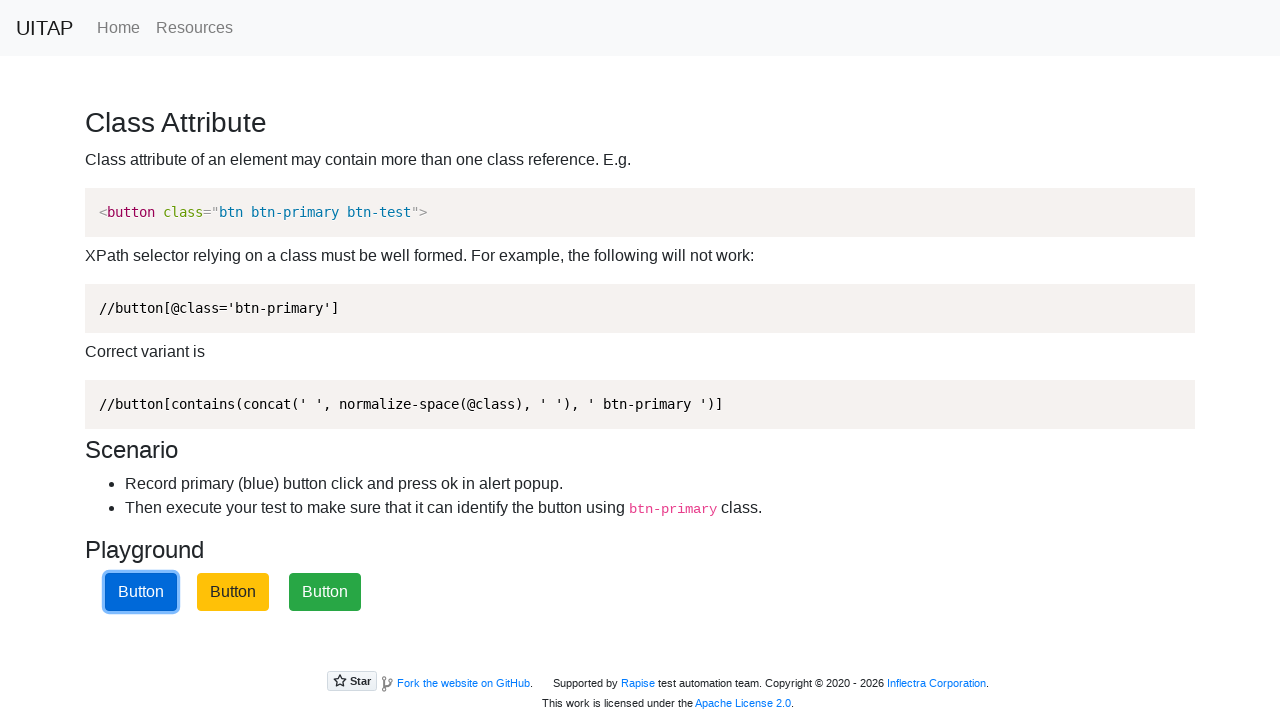